Tests various mouse interaction events including left click, double click, and right click context menu on different elements

Starting URL: https://training-support.net/webelements/mouse-events

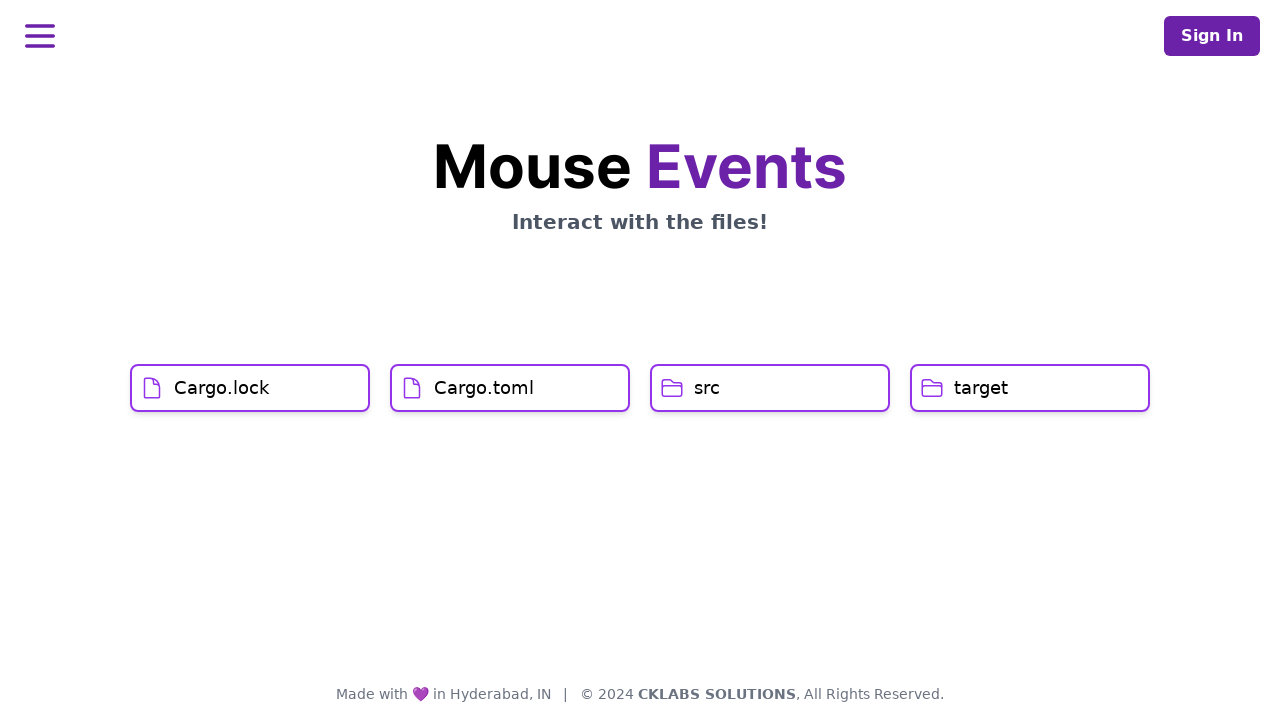

Left clicked on Cargo.lock element at (222, 388) on h1:has-text('Cargo.lock')
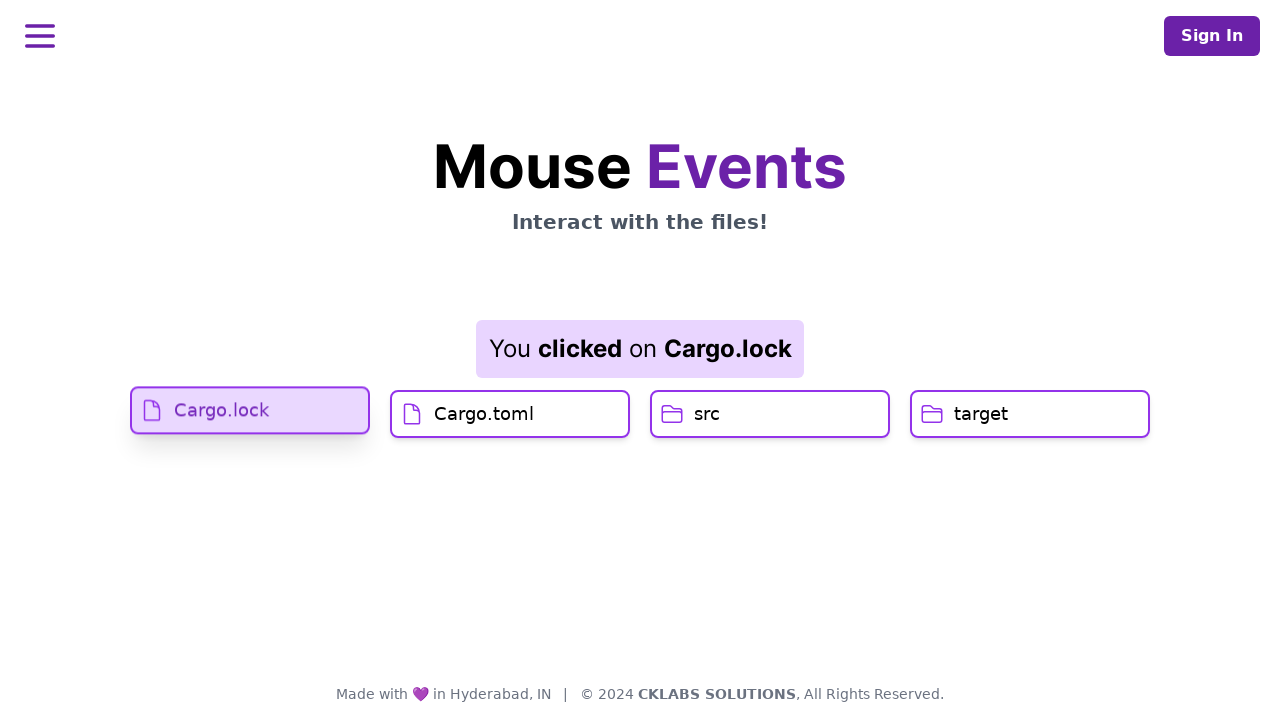

Left clicked on Cargo.toml element at (484, 420) on h1:has-text('Cargo.toml')
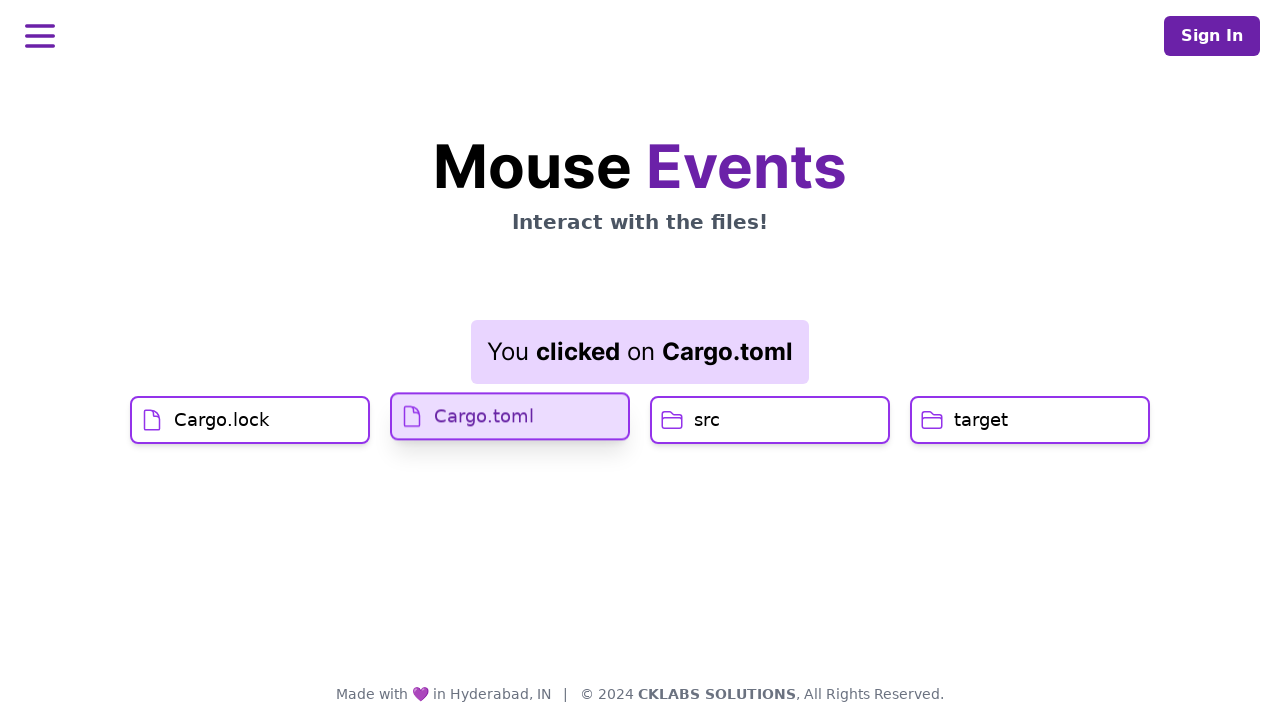

Double clicked on src element at (707, 420) on h1:has-text('src')
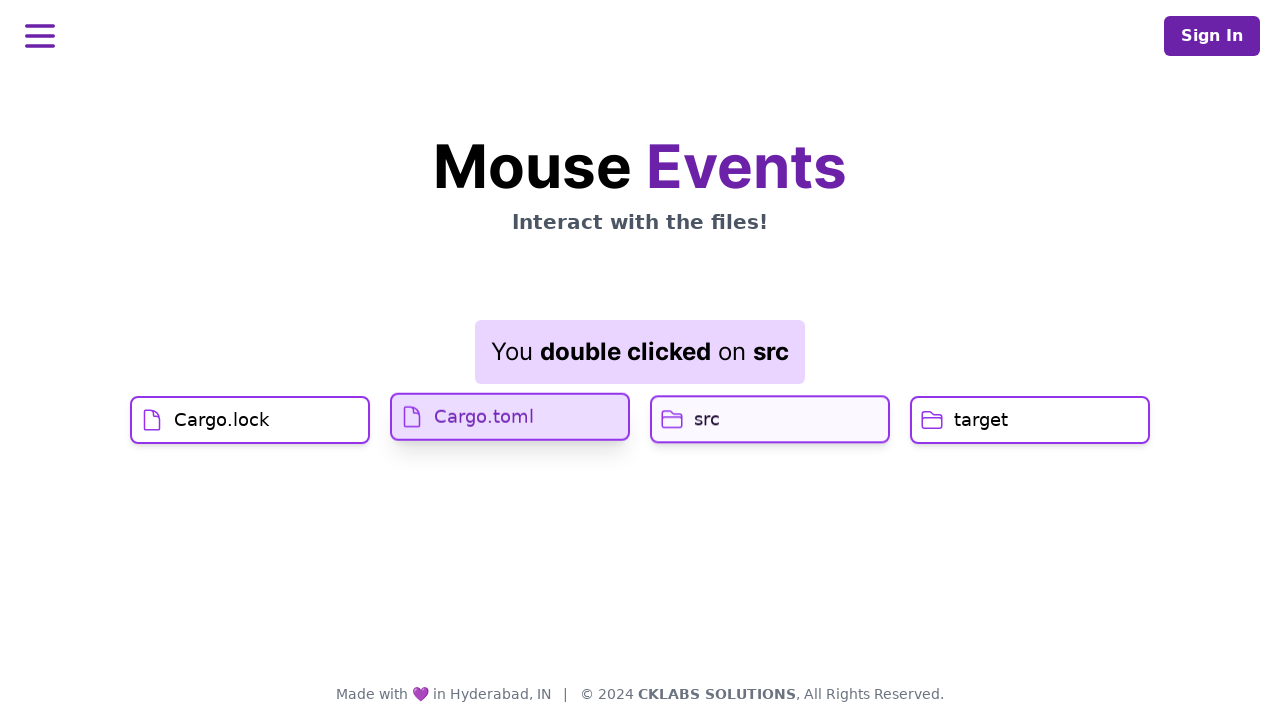

Right clicked on target element to open context menu at (981, 420) on h1:has-text('target')
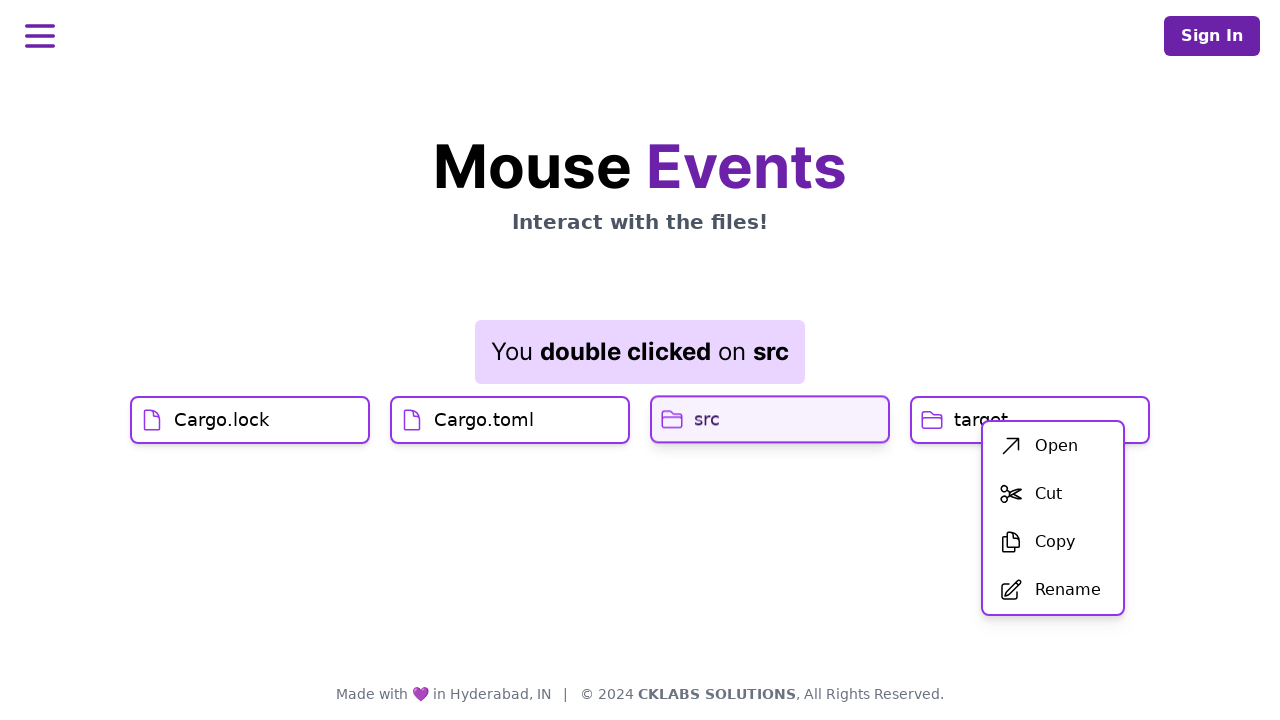

Clicked the 'open' option from context menu at (1053, 446) on div#menu ul li:first-child
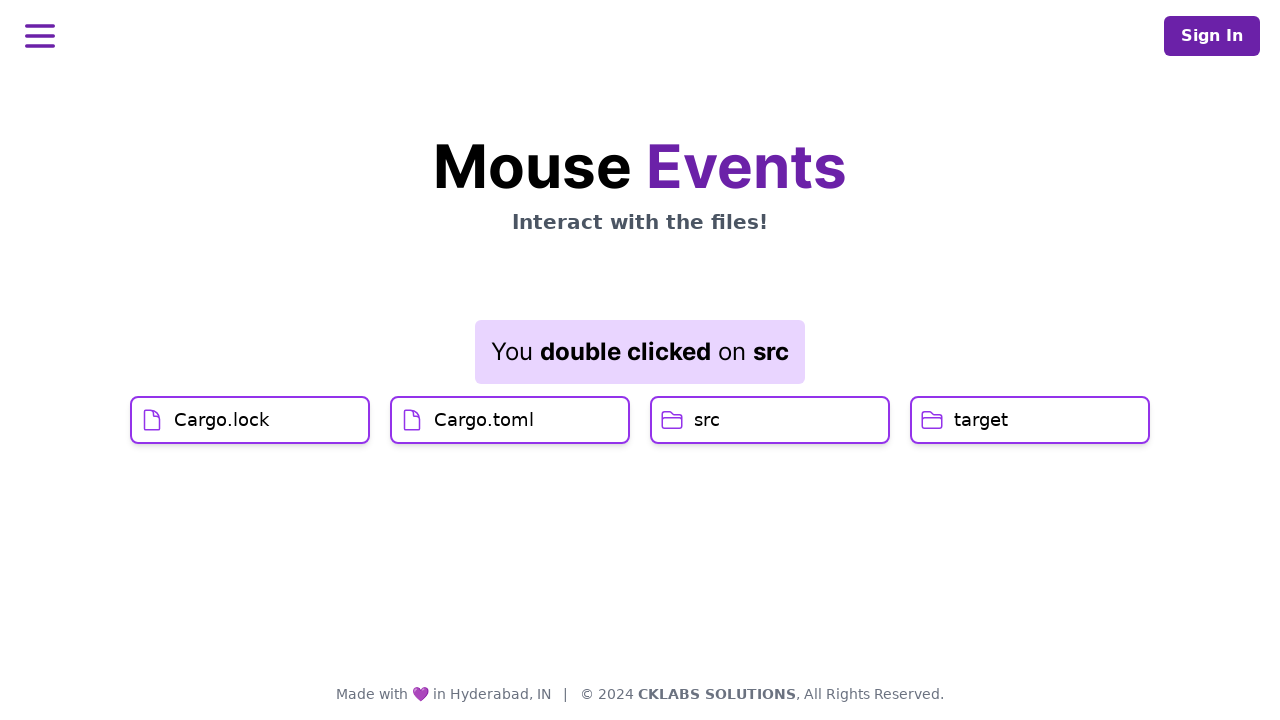

Result element loaded after context menu action
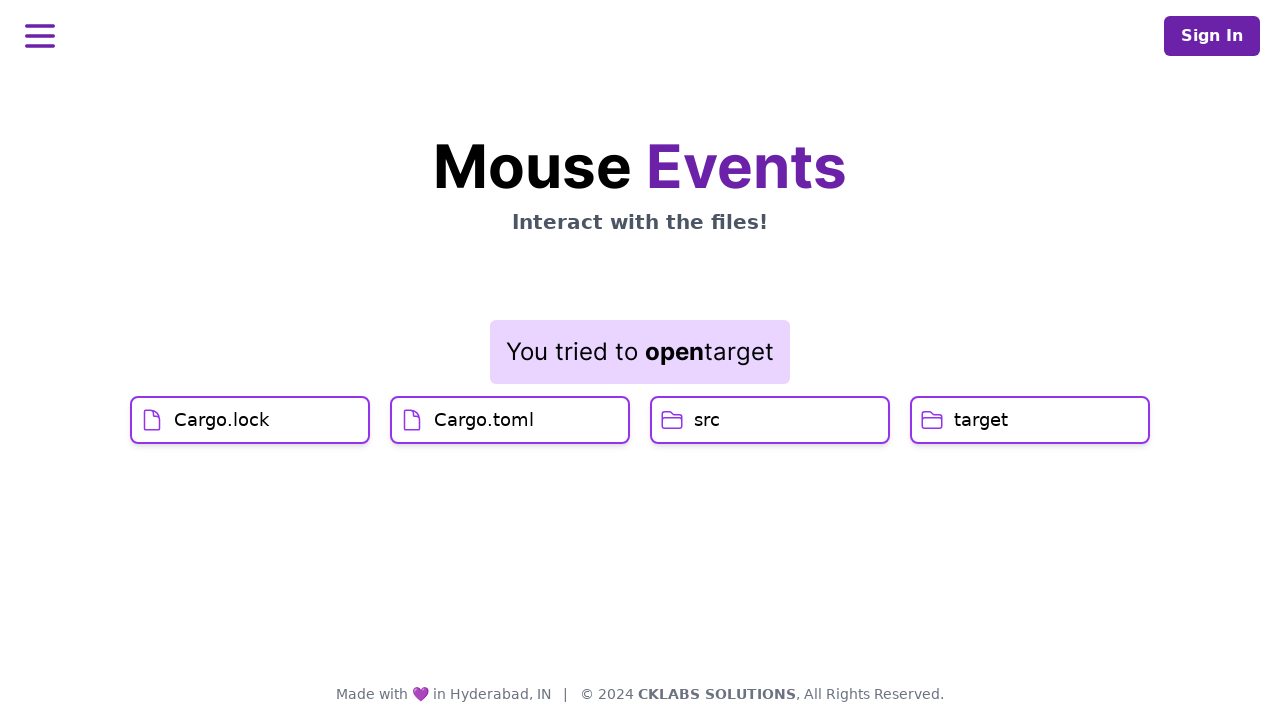

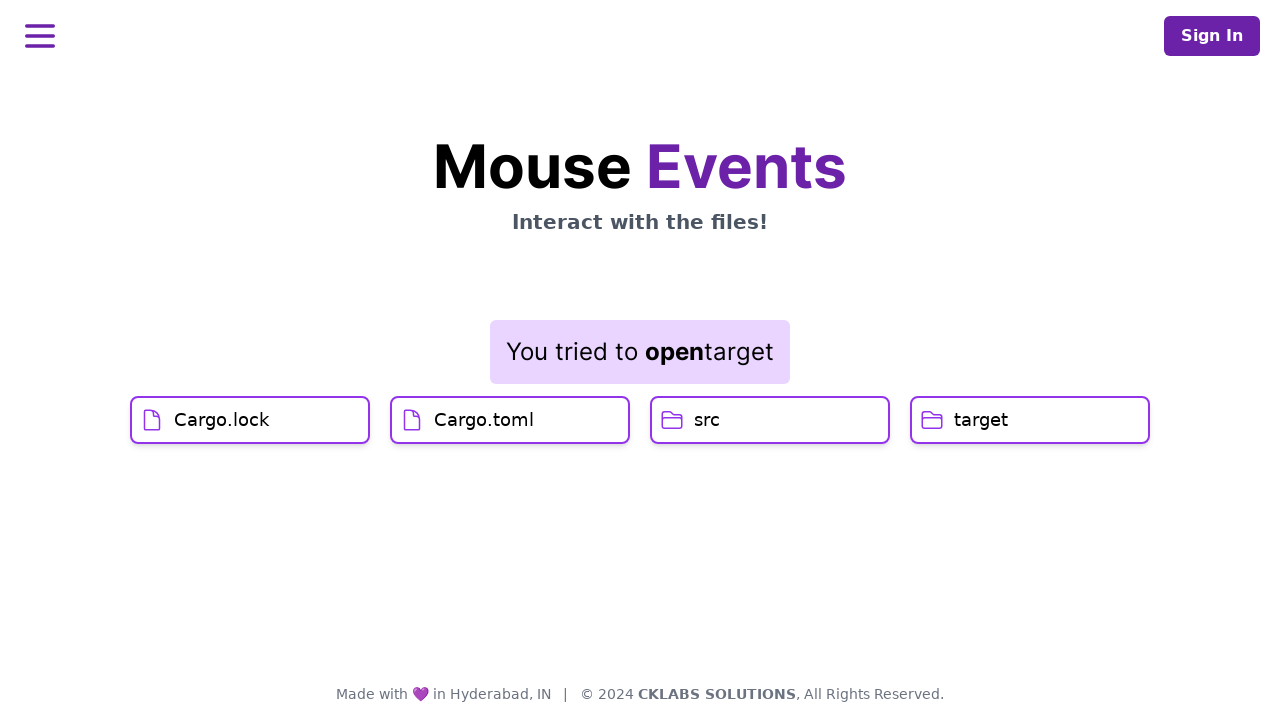